Tests the DeepAI chat interface by typing a message into the chatbox and clicking the submit button to send it.

Starting URL: https://deepai.org/chat

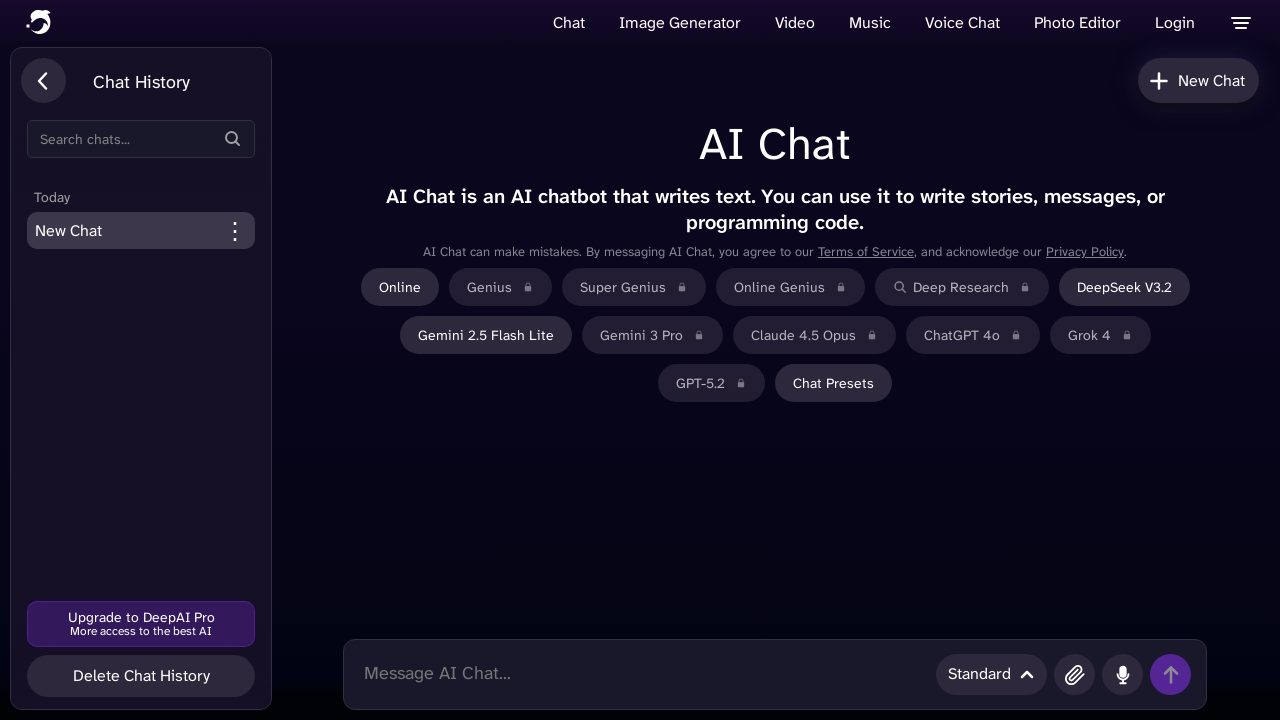

Waited for chatbox to load on DeepAI chat interface
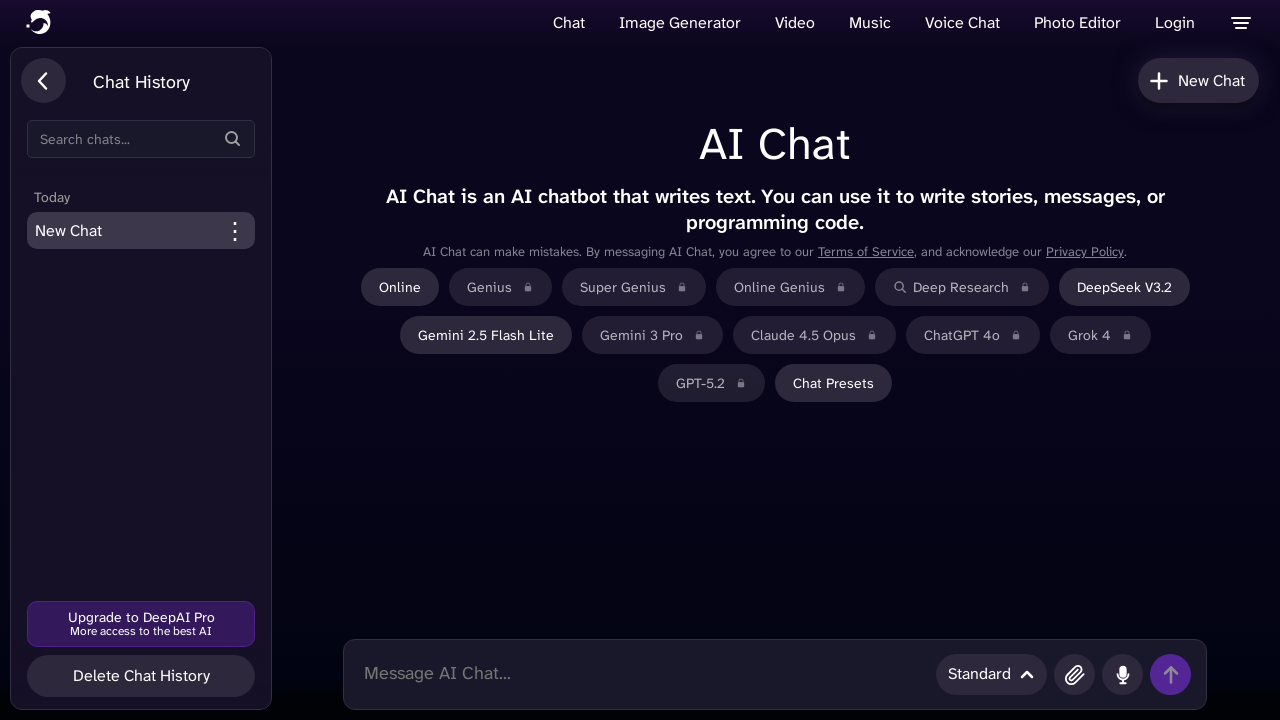

Filled chatbox with test message on .chatbox
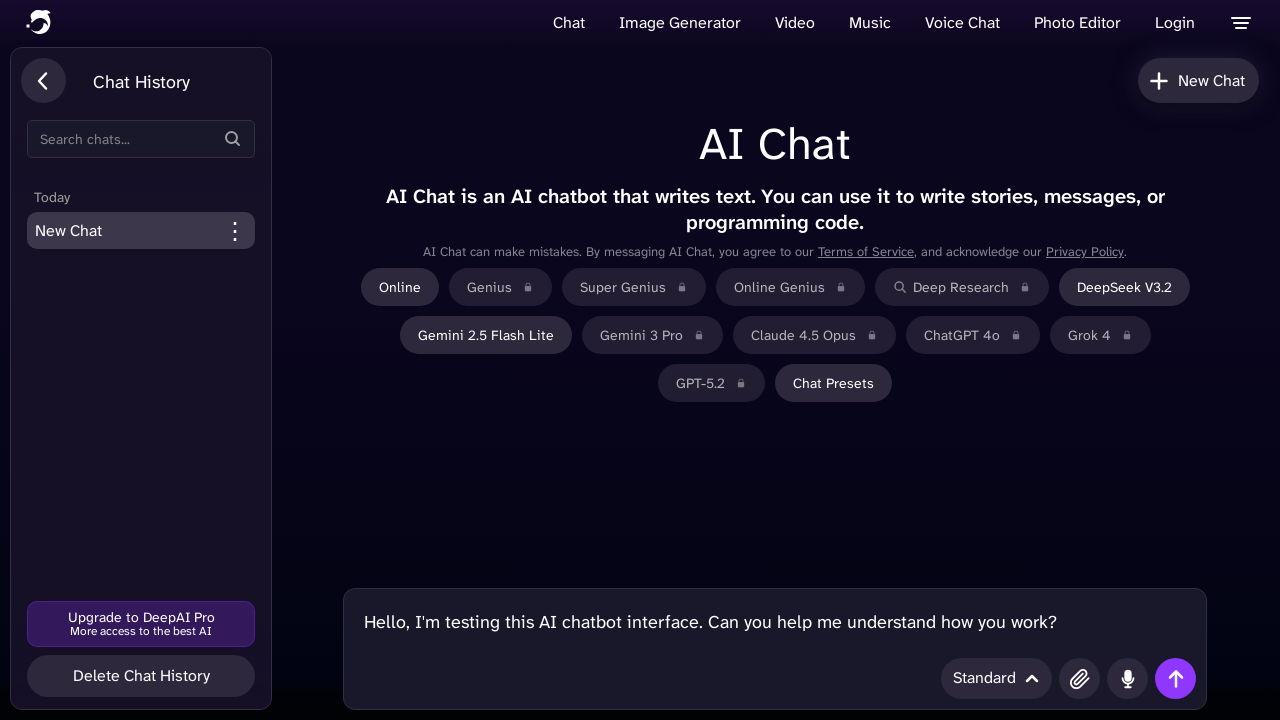

Clicked submit button to send message at (1176, 678) on #chatSubmitButton
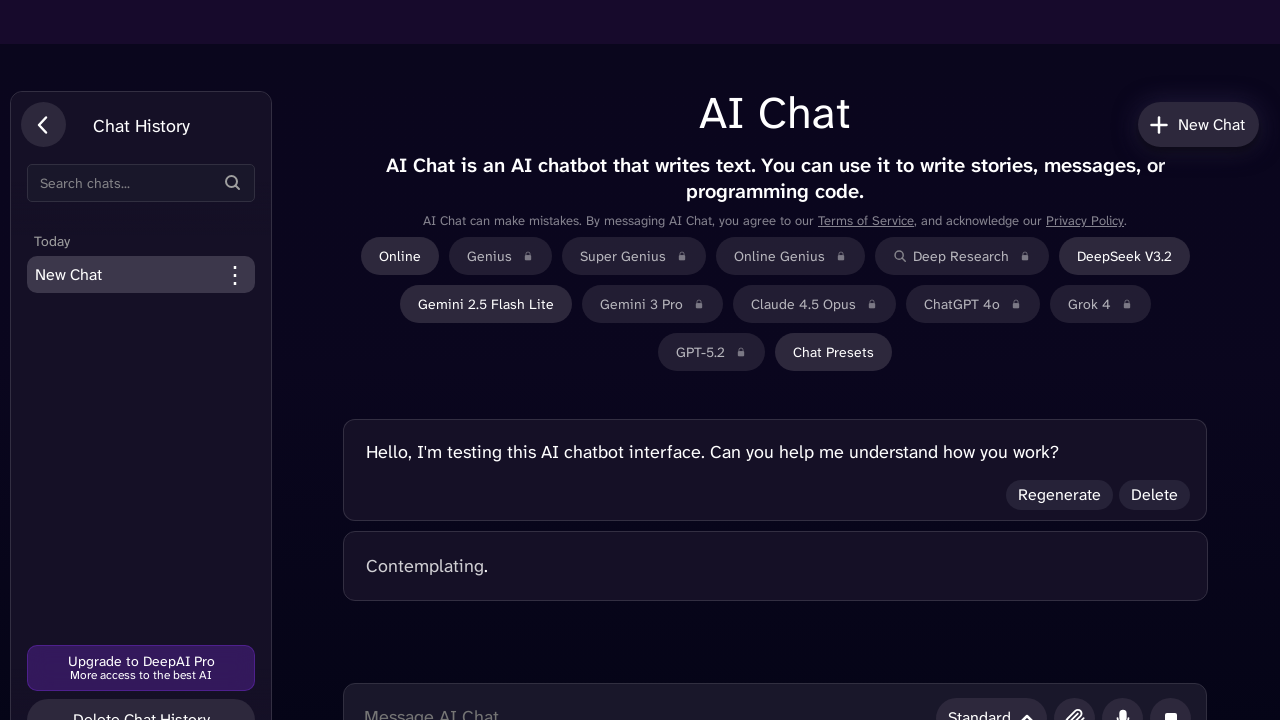

Waited 2 seconds for AI response to appear
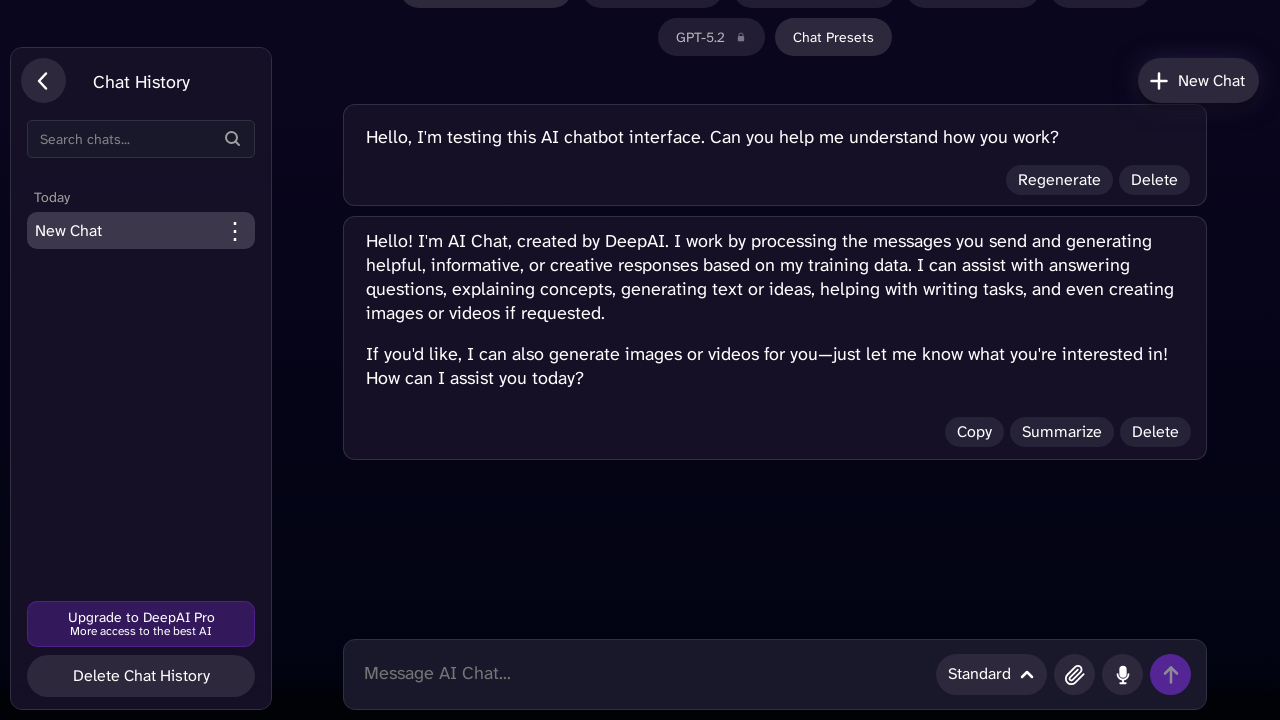

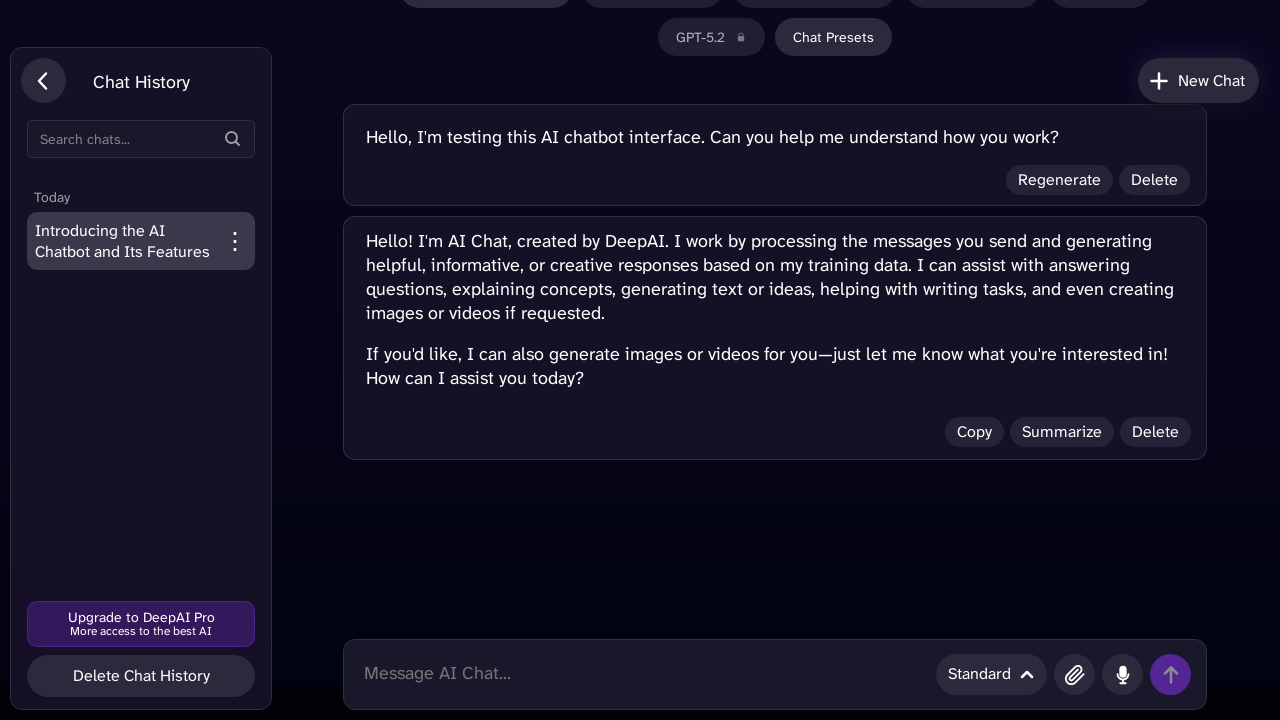